Tests DuckDuckGo search functionality by entering a search query, submitting the form, and verifying the page title contains the search term.

Starting URL: https://duckduckgo.com/

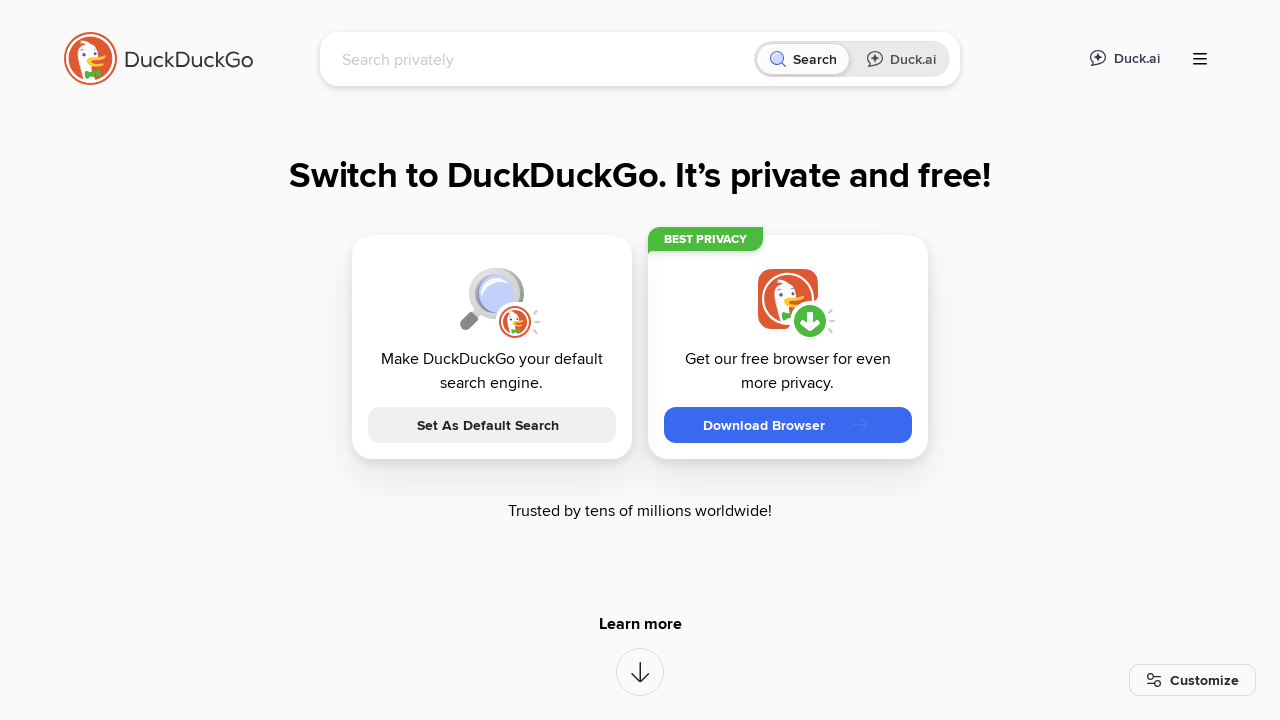

Filled search box with 'Selenium WebDriver' on input[name='q']
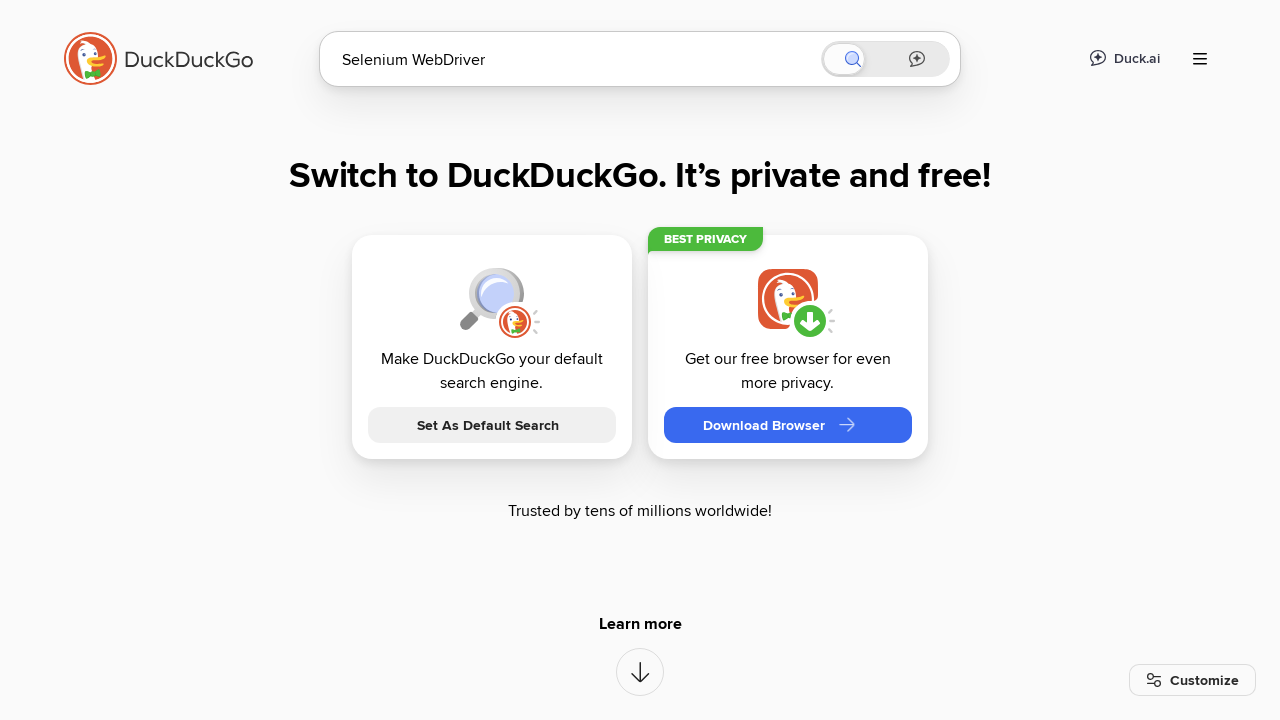

Pressed Enter to submit the search form on input[name='q']
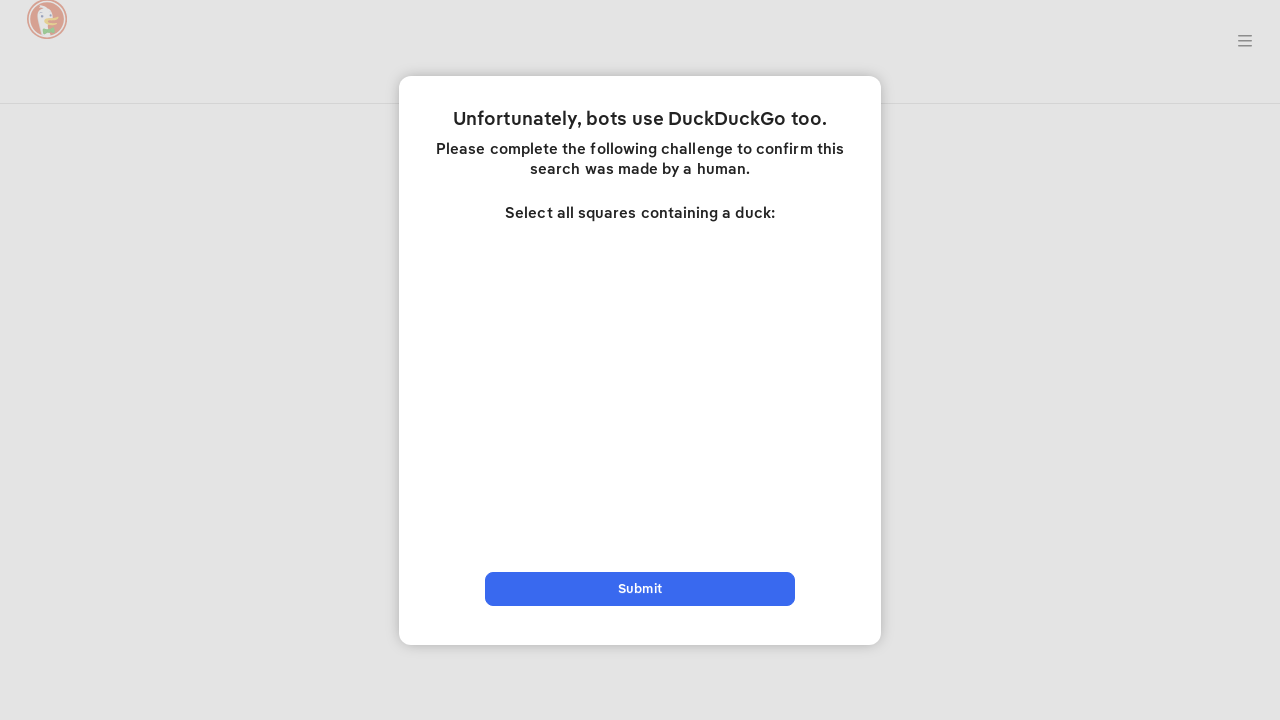

Waited for page title to contain 'Selenium WebDriver'
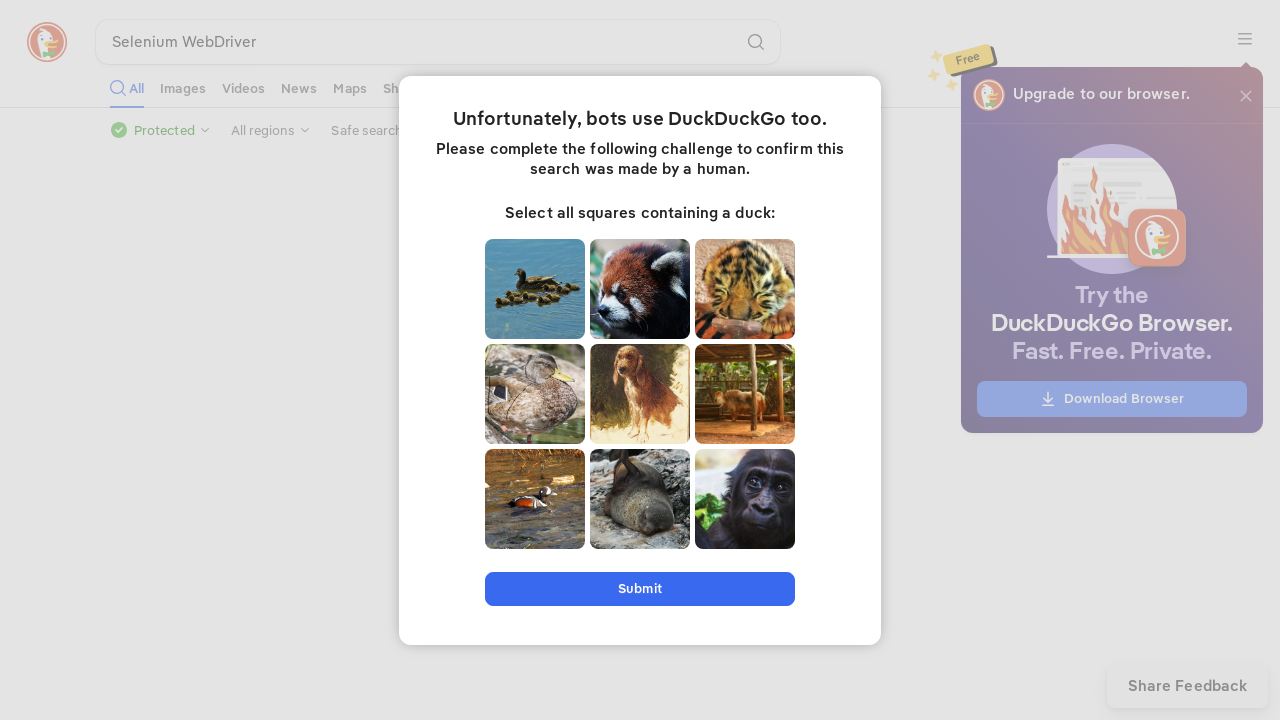

Verified page title contains 'Selenium WebDriver'
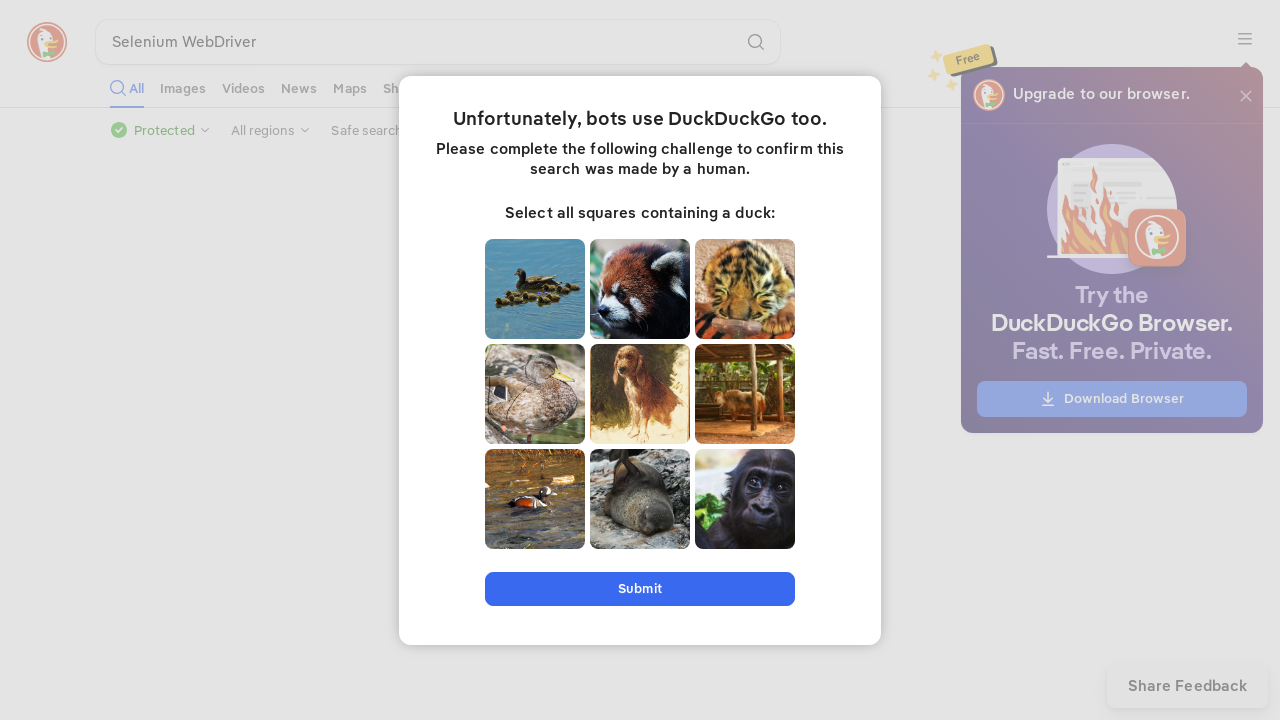

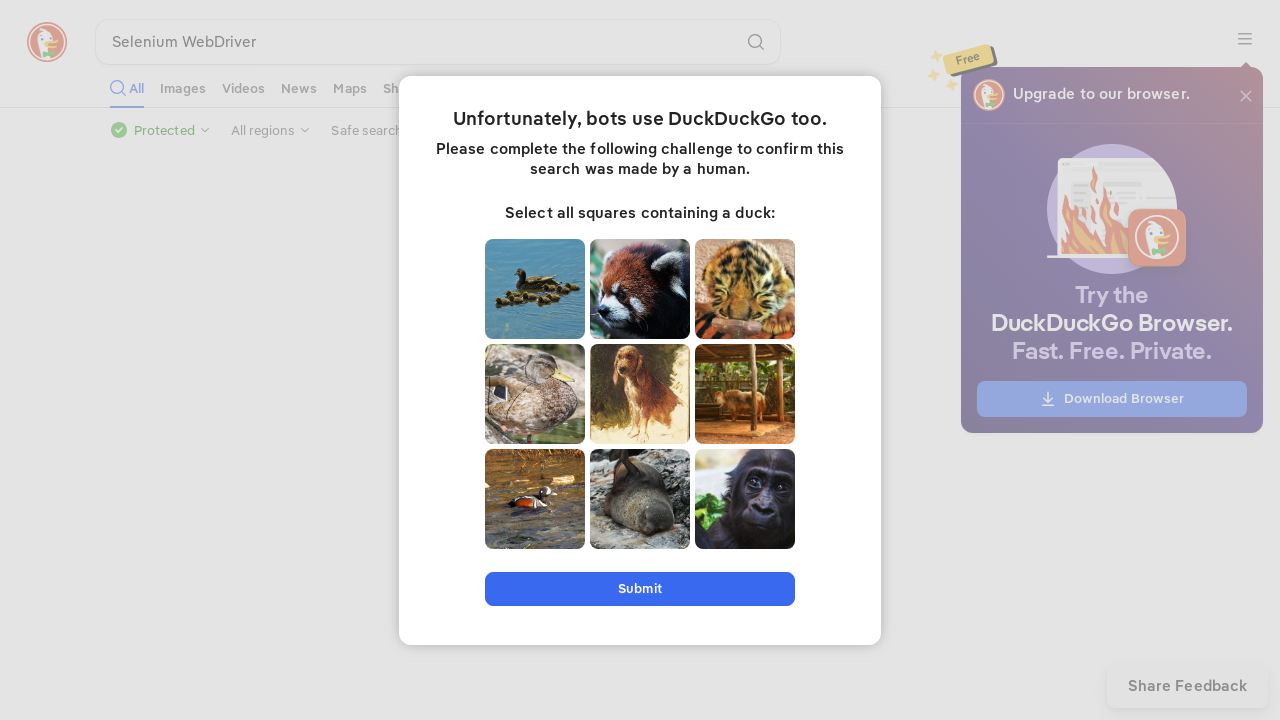